Tests JavaScript prompt alert by clicking the prompt button, entering text, and accepting the alert

Starting URL: https://bonigarcia.dev/selenium-webdriver-java/dialog-boxes.html

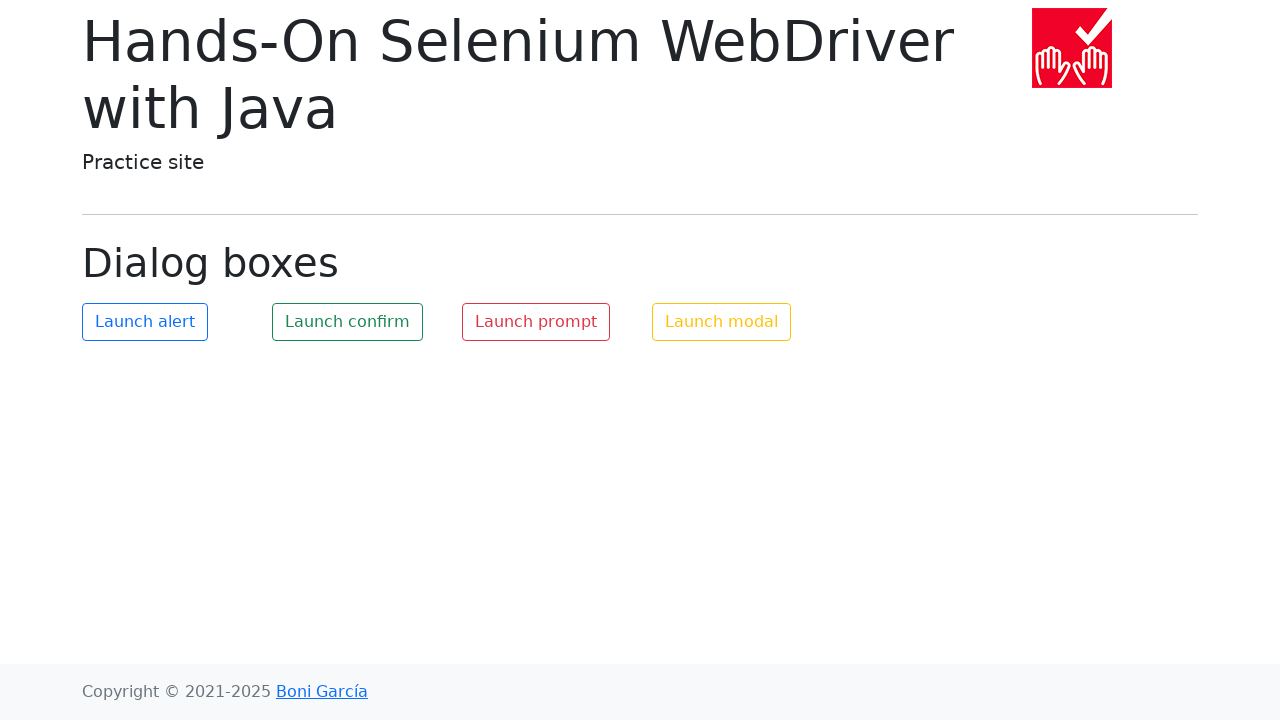

Set up dialog handler to accept prompts with 'TestUser'
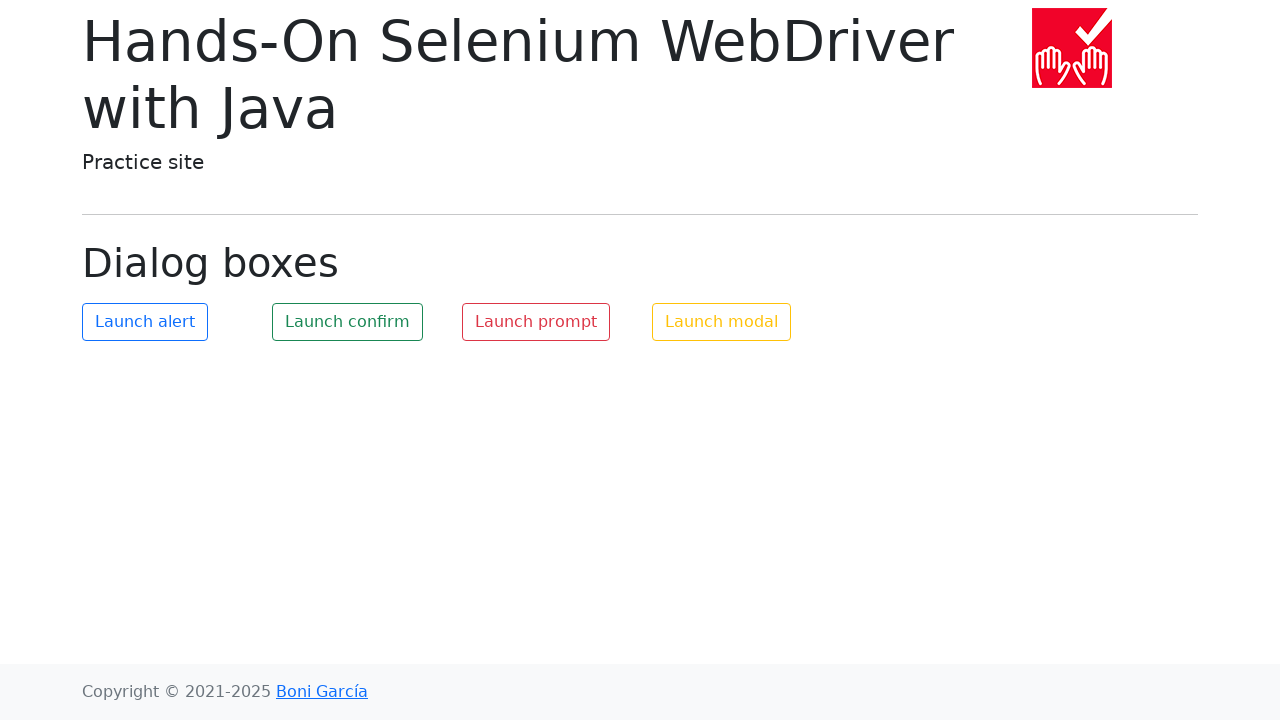

Clicked the prompt button to trigger JavaScript alert at (536, 322) on #my-prompt
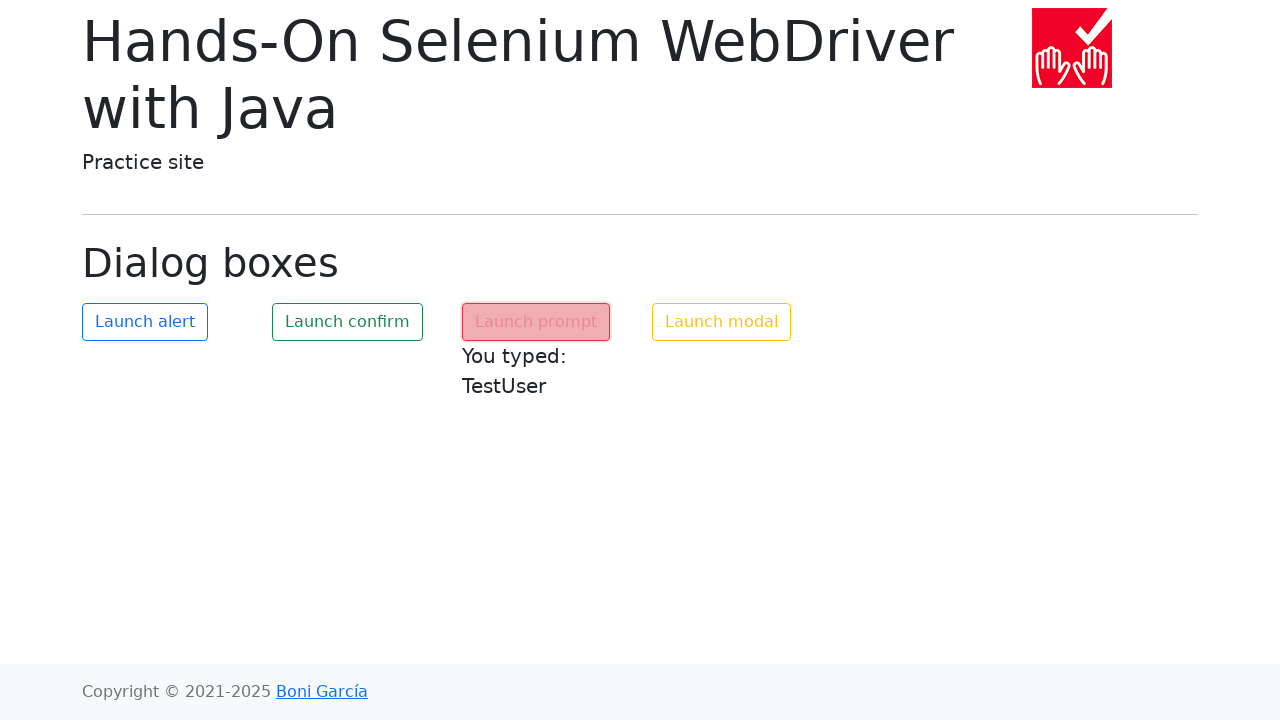

Waited 1 second for prompt handling to complete
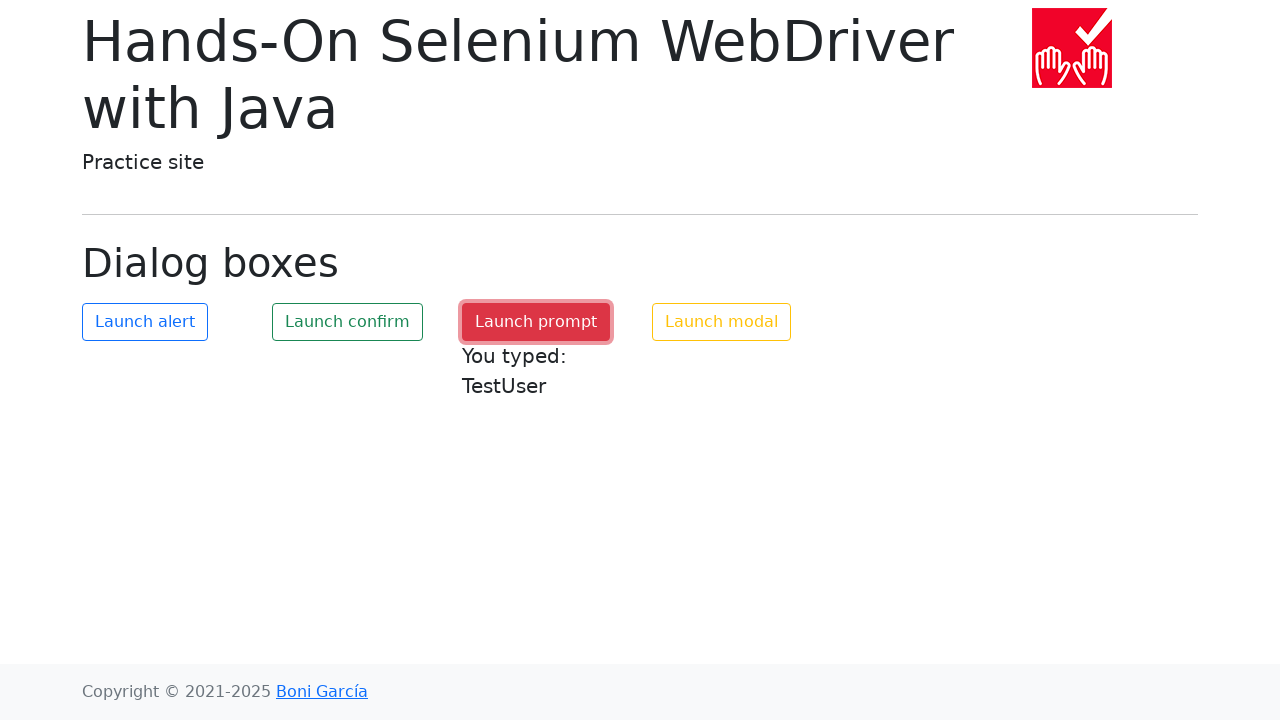

Retrieved prompt result text: 'You typed: TestUser'
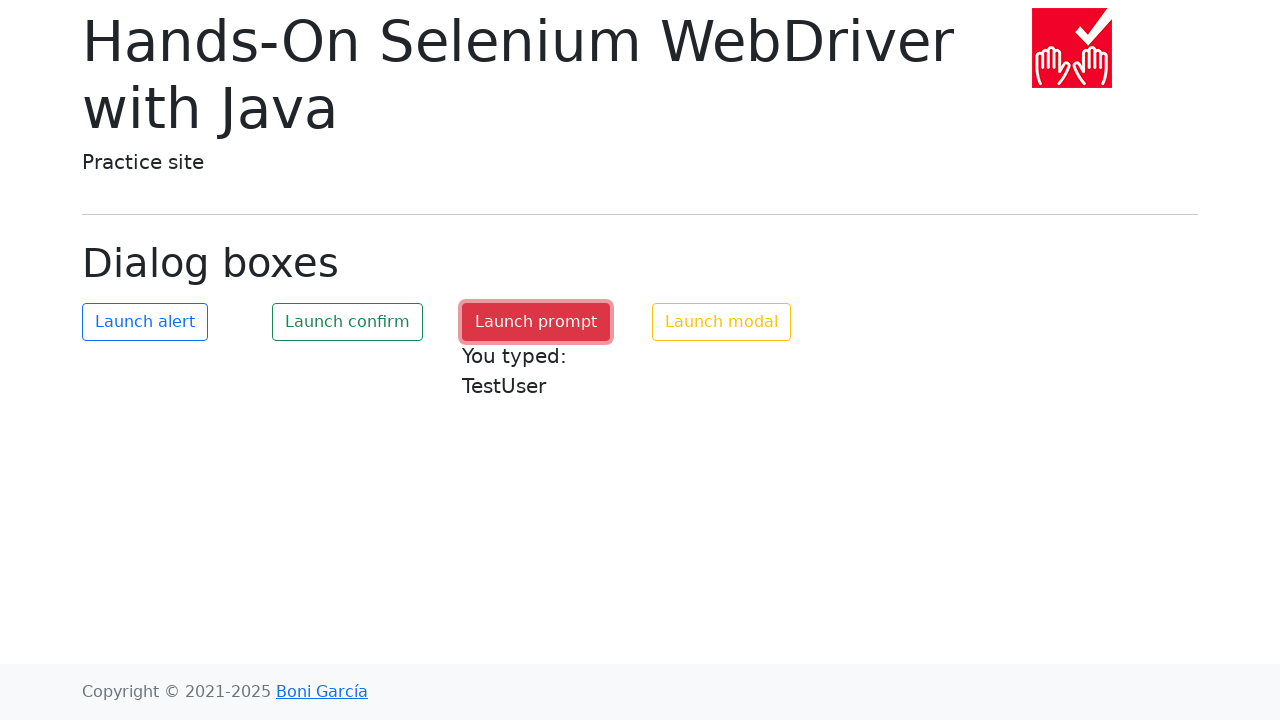

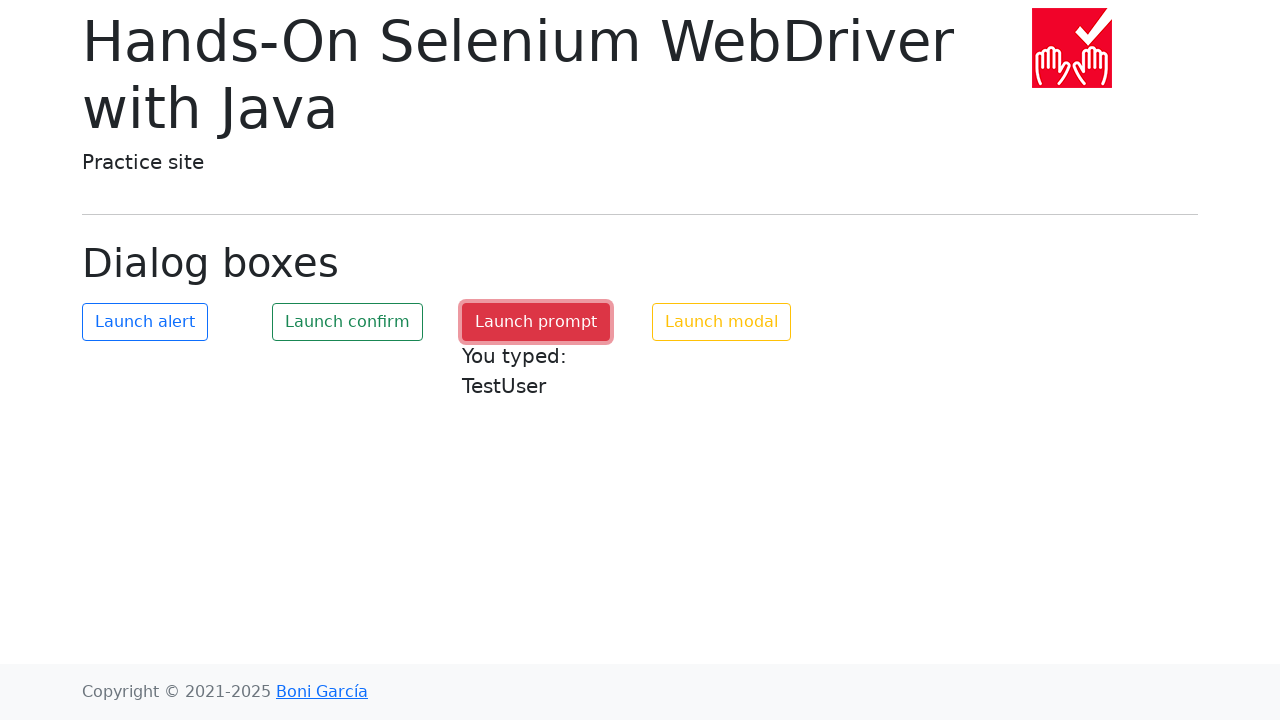